Tests clearing the completed state of all items by checking and unchecking the toggle-all checkbox

Starting URL: https://demo.playwright.dev/todomvc

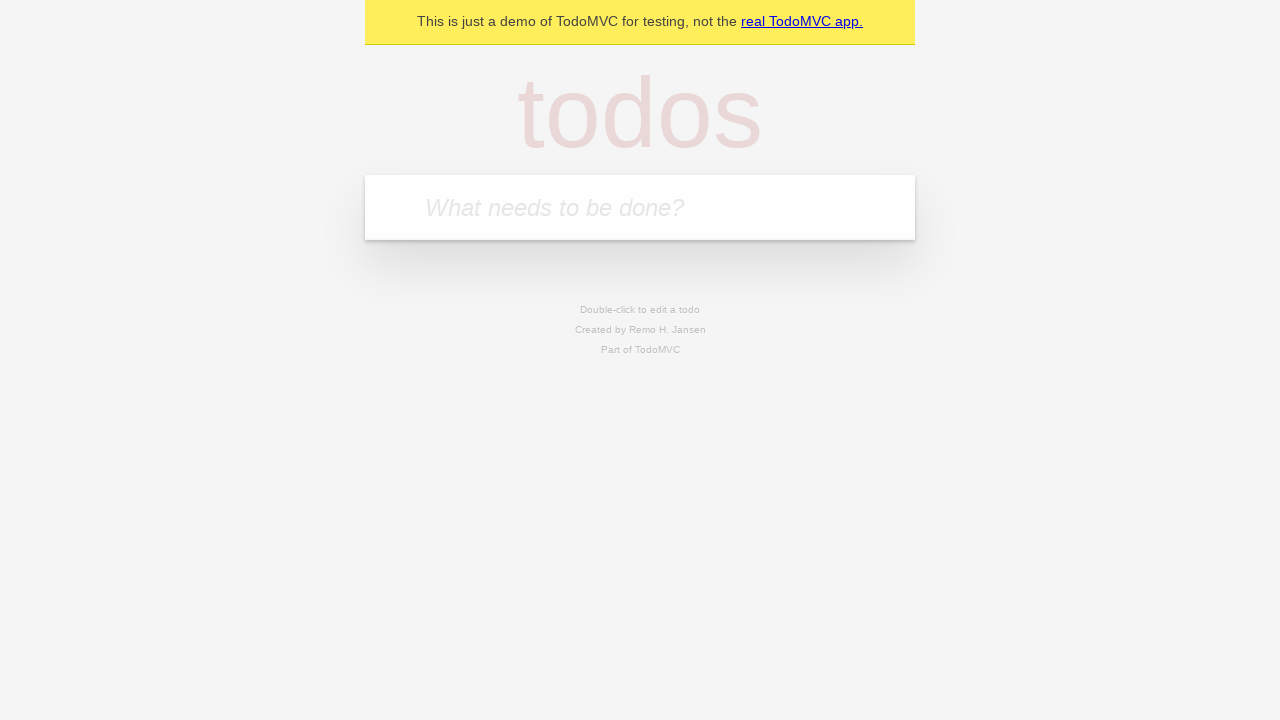

Filled todo input with 'buy some cheese' on internal:attr=[placeholder="What needs to be done?"i]
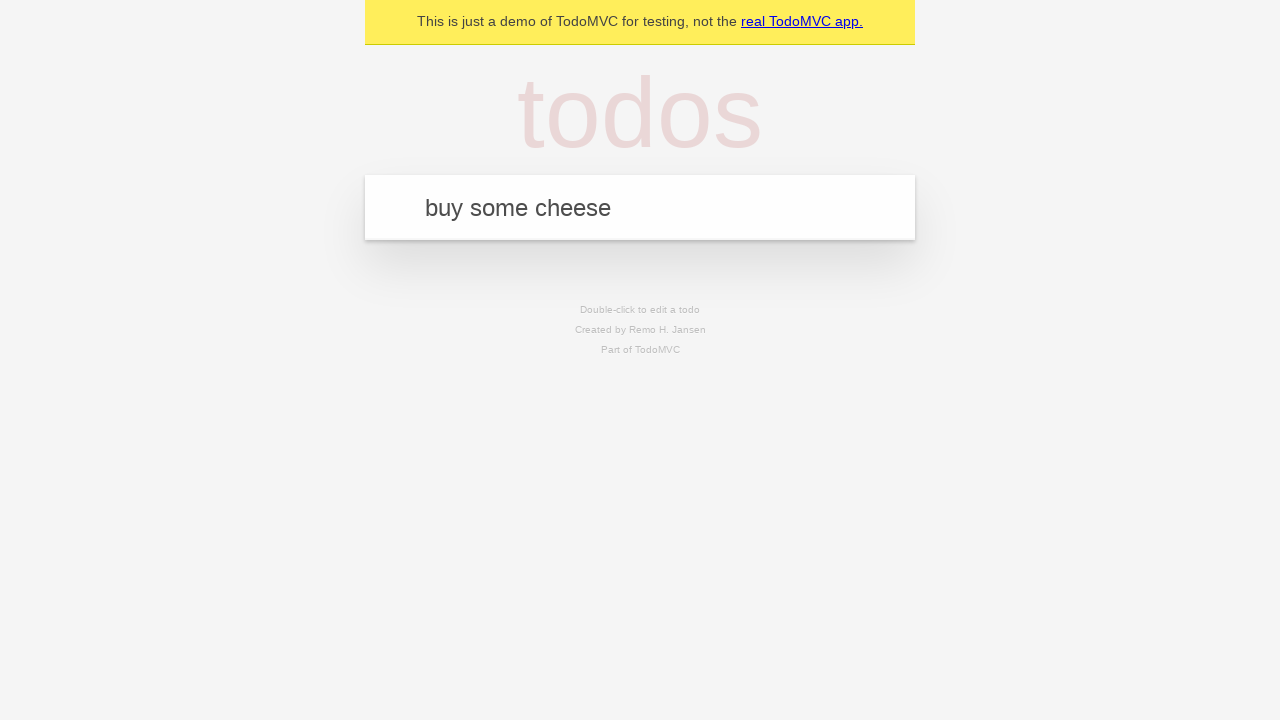

Pressed Enter to add first todo on internal:attr=[placeholder="What needs to be done?"i]
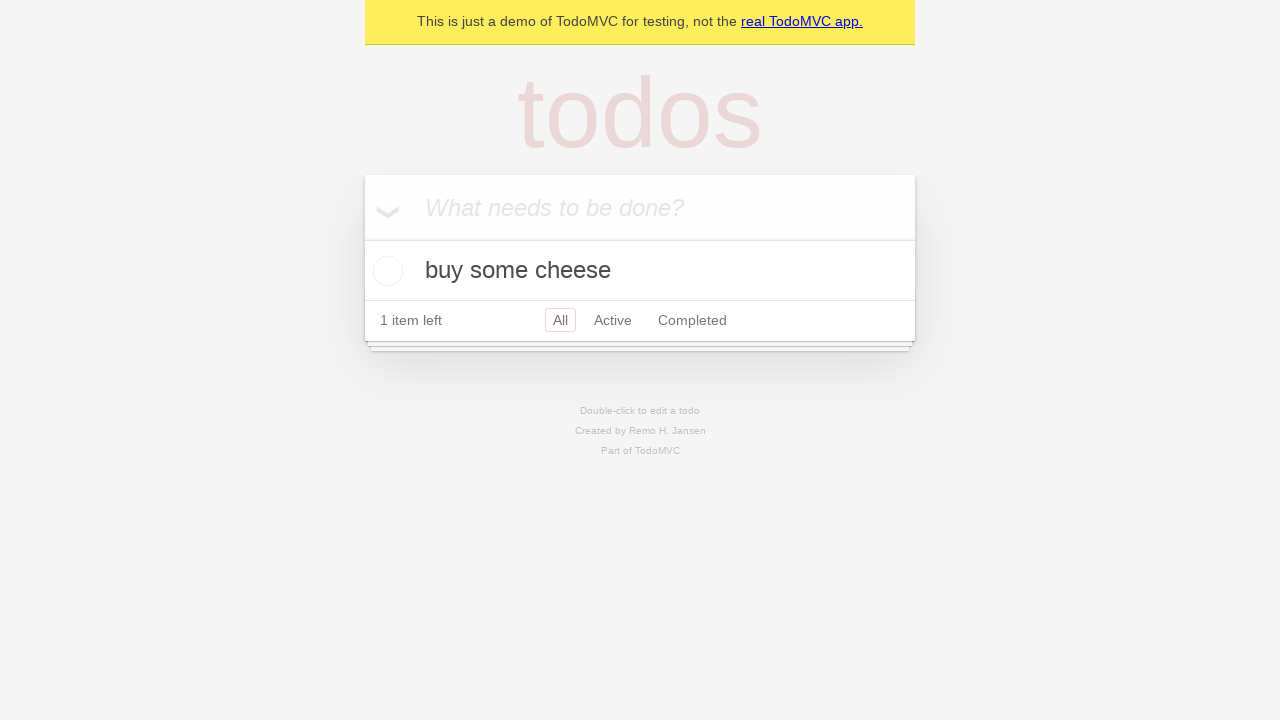

Filled todo input with 'feed the cat' on internal:attr=[placeholder="What needs to be done?"i]
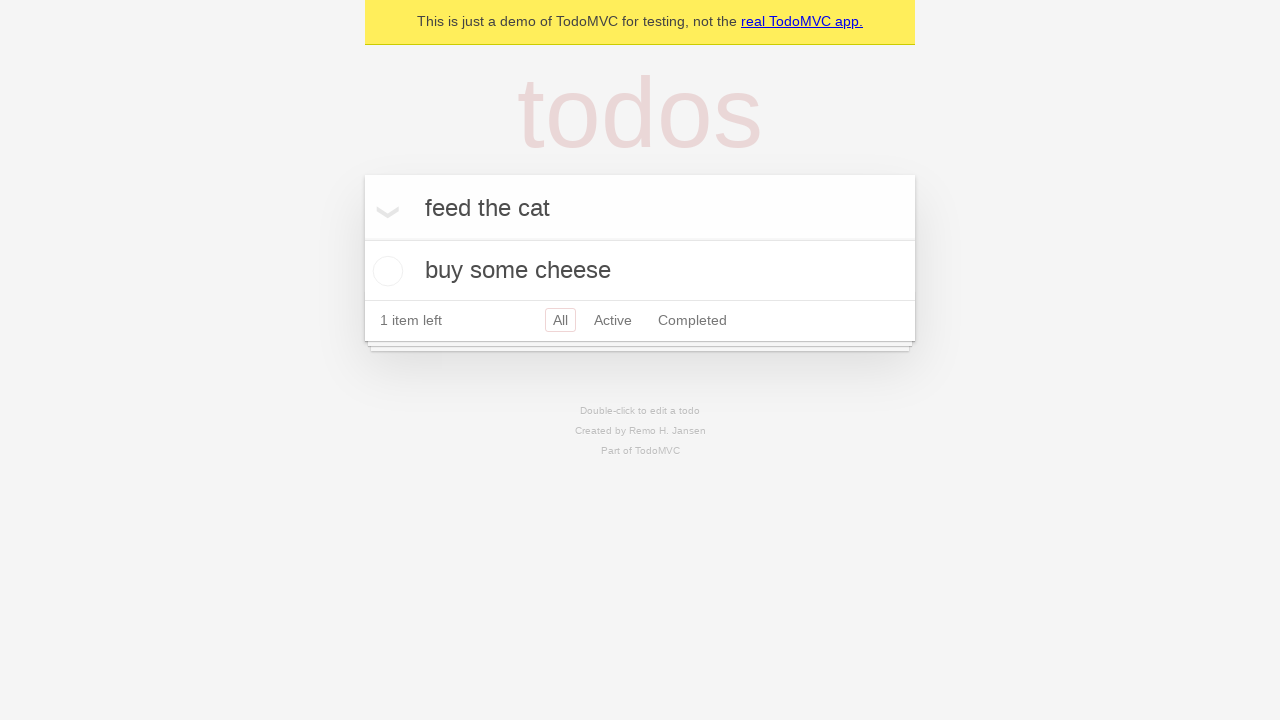

Pressed Enter to add second todo on internal:attr=[placeholder="What needs to be done?"i]
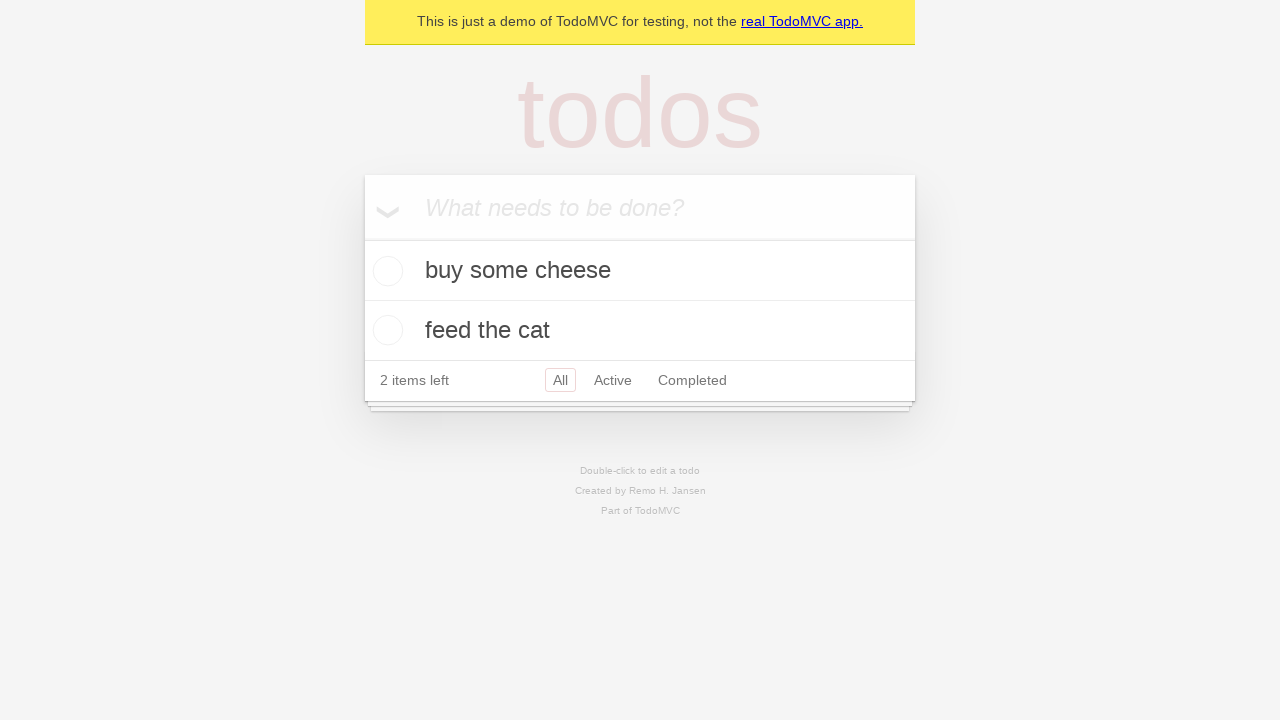

Filled todo input with 'book a doctors appointment' on internal:attr=[placeholder="What needs to be done?"i]
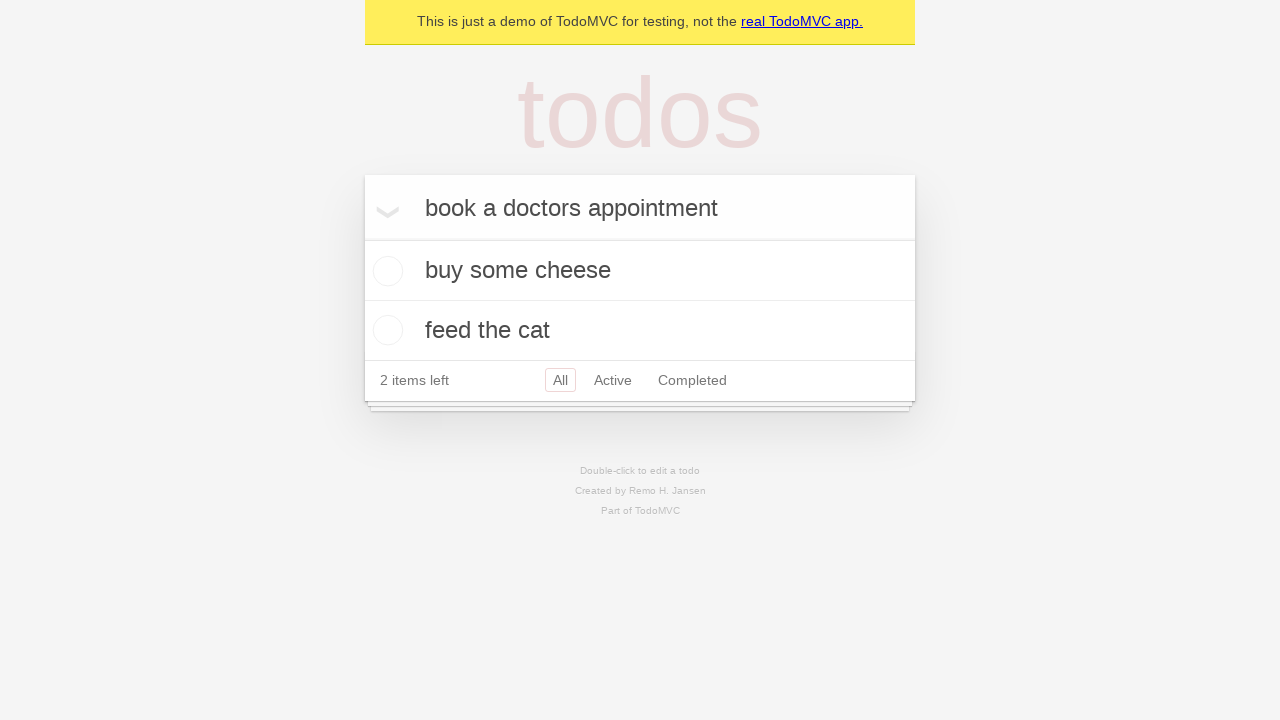

Pressed Enter to add third todo on internal:attr=[placeholder="What needs to be done?"i]
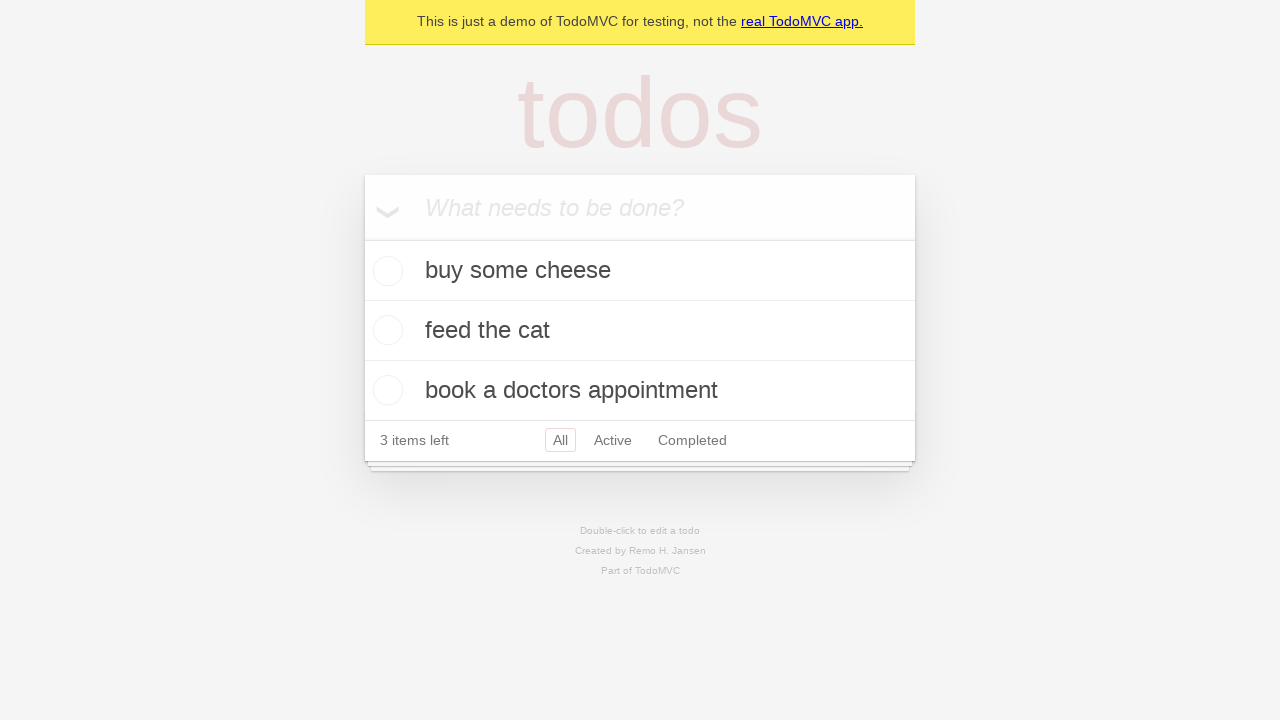

Waited for all three todos to be loaded
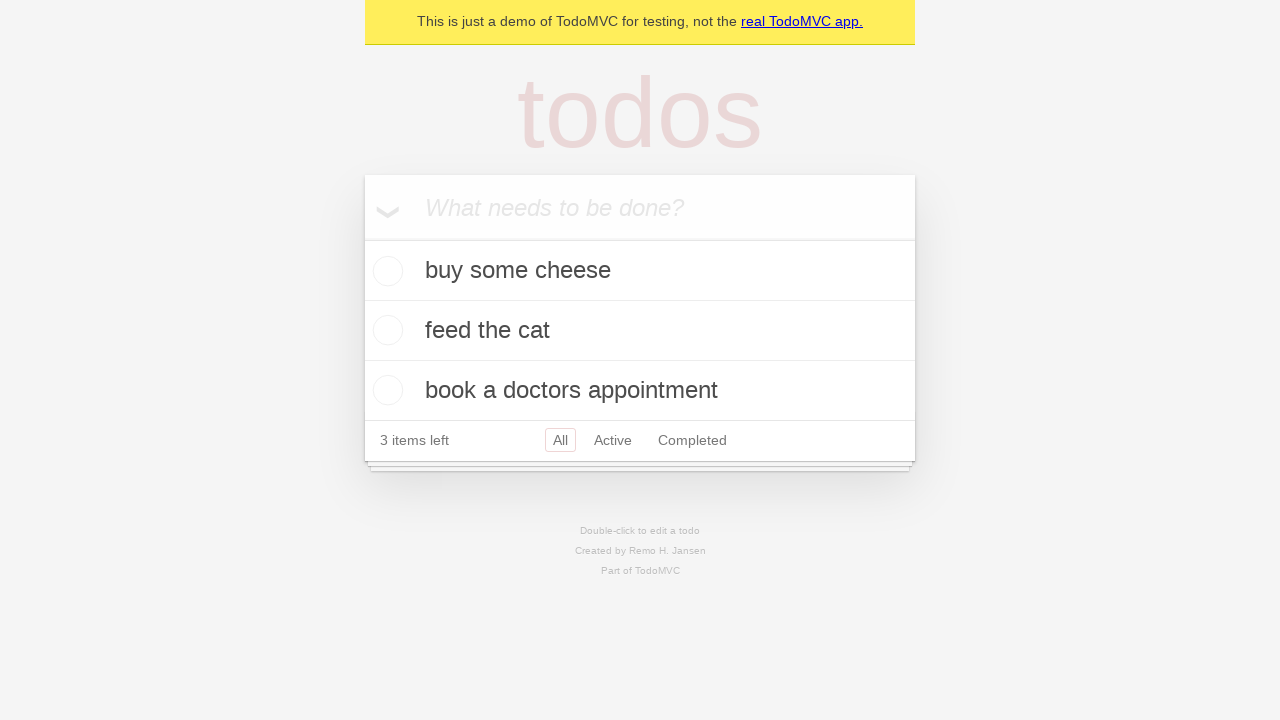

Clicked toggle-all checkbox to mark all items as complete at (362, 238) on internal:label="Mark all as complete"i
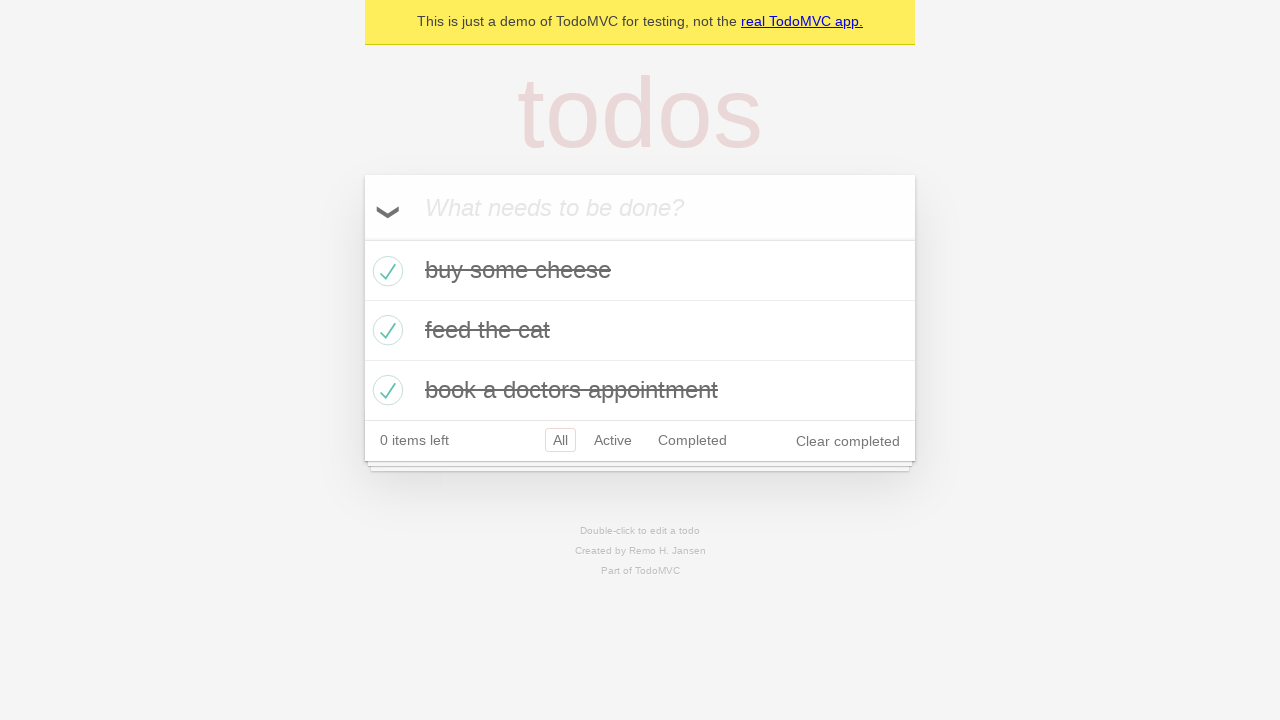

Clicked toggle-all checkbox to uncheck all items and clear completed state at (362, 238) on internal:label="Mark all as complete"i
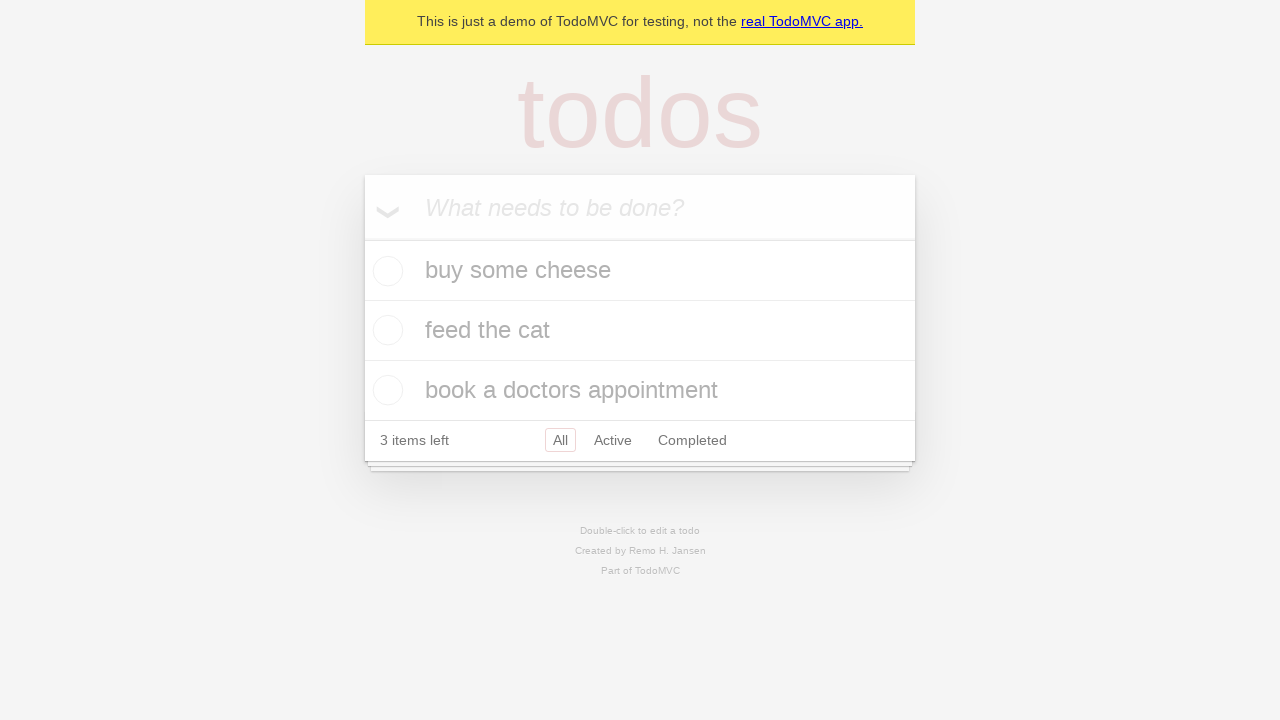

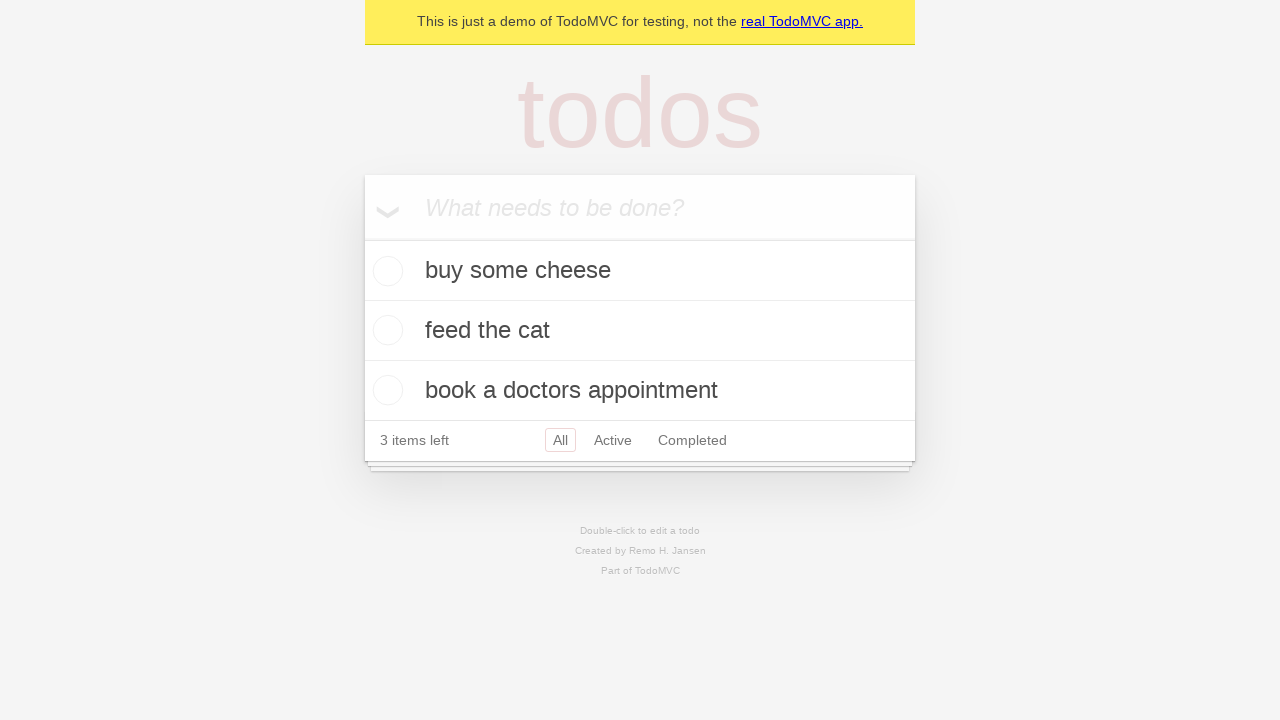